Navigates to the Demoblaze demo store website and verifies the page has loaded correctly by checking the page title

Starting URL: https://www.demoblaze.com/

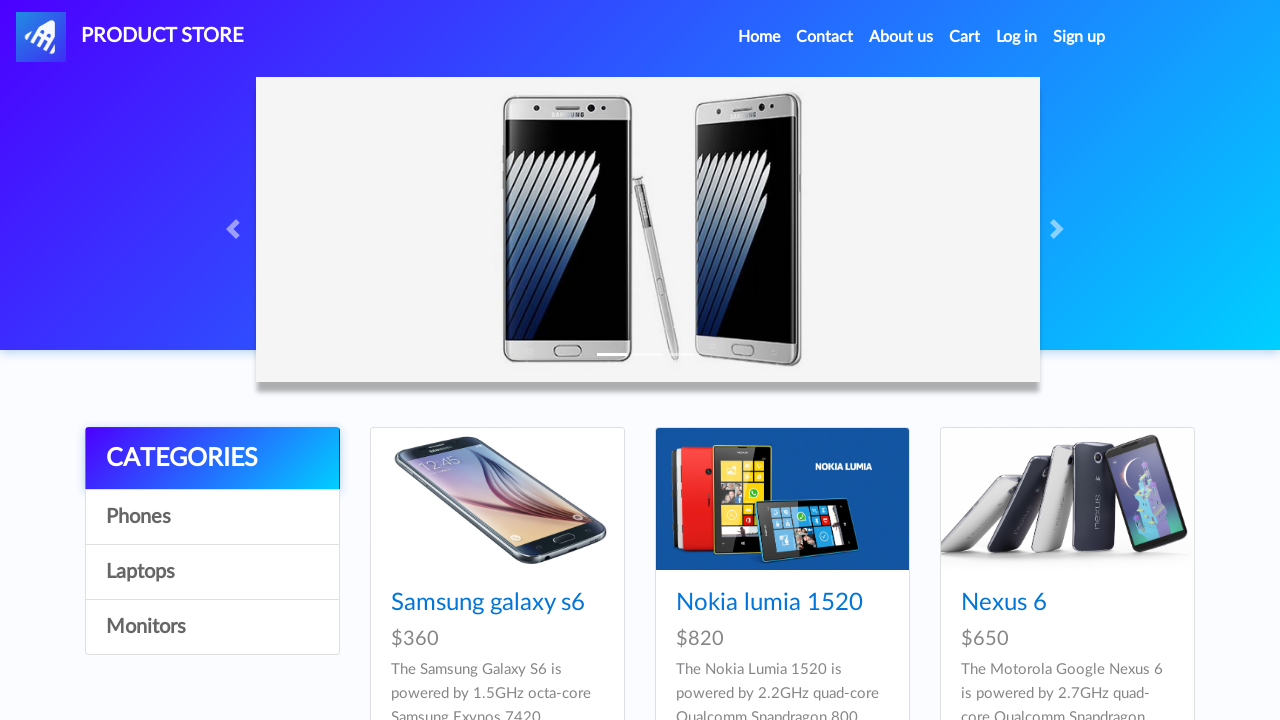

Waited for page to load (domcontentloaded state)
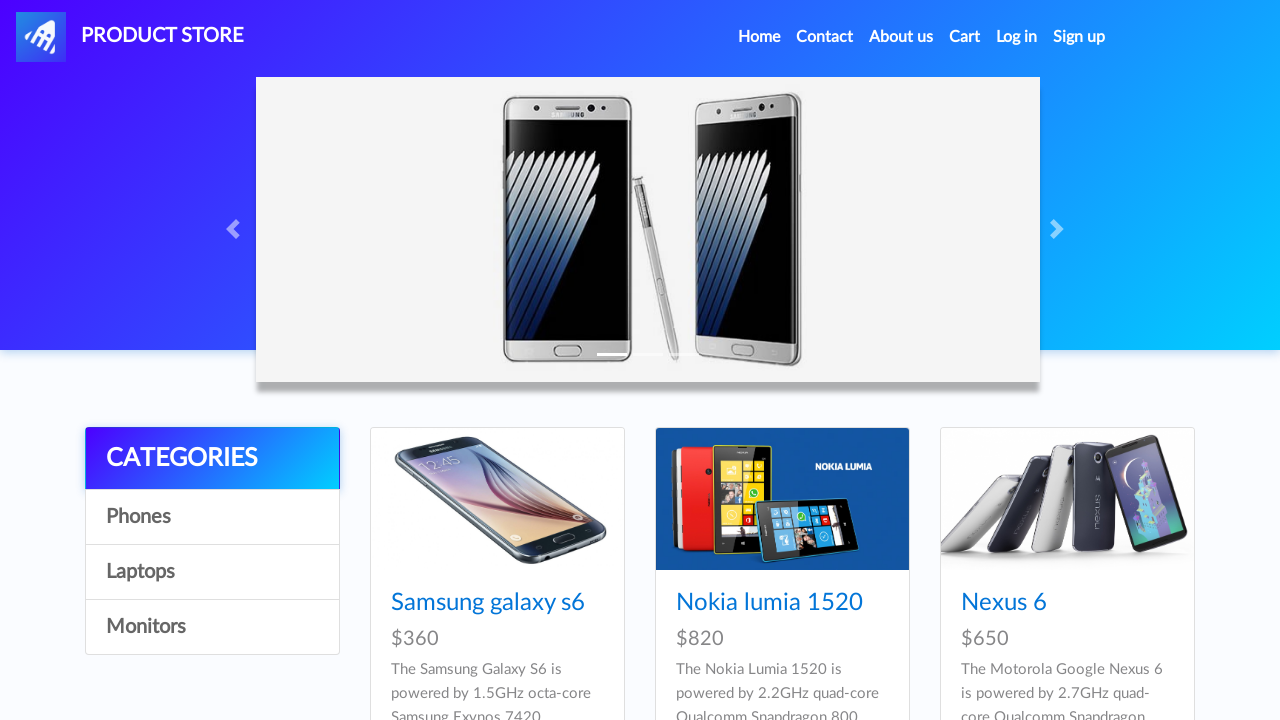

Retrieved page title
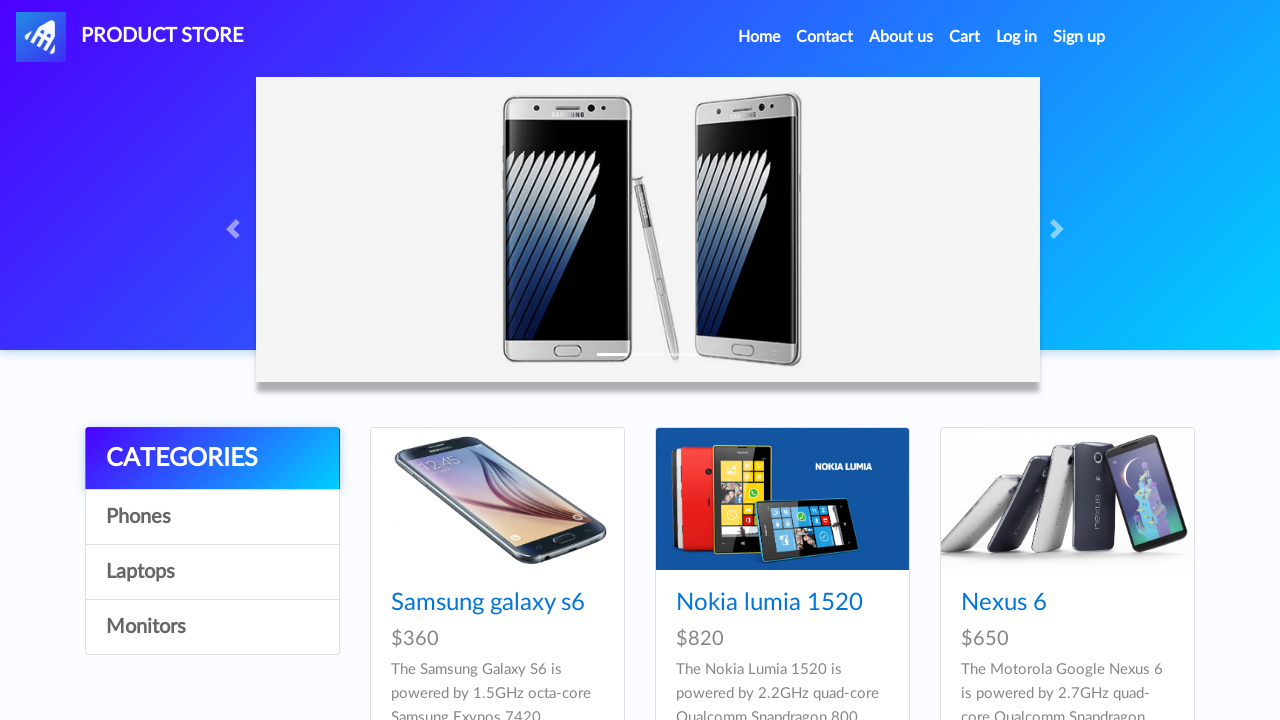

Verified page title is 'STORE'
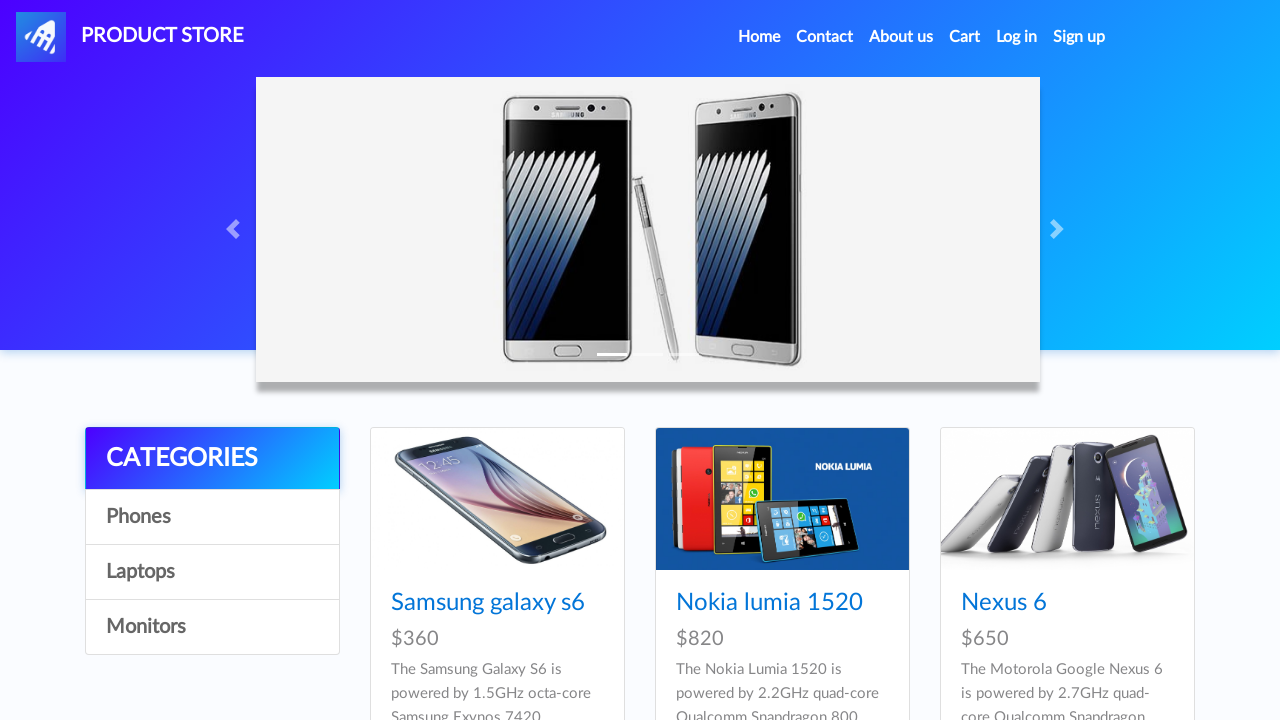

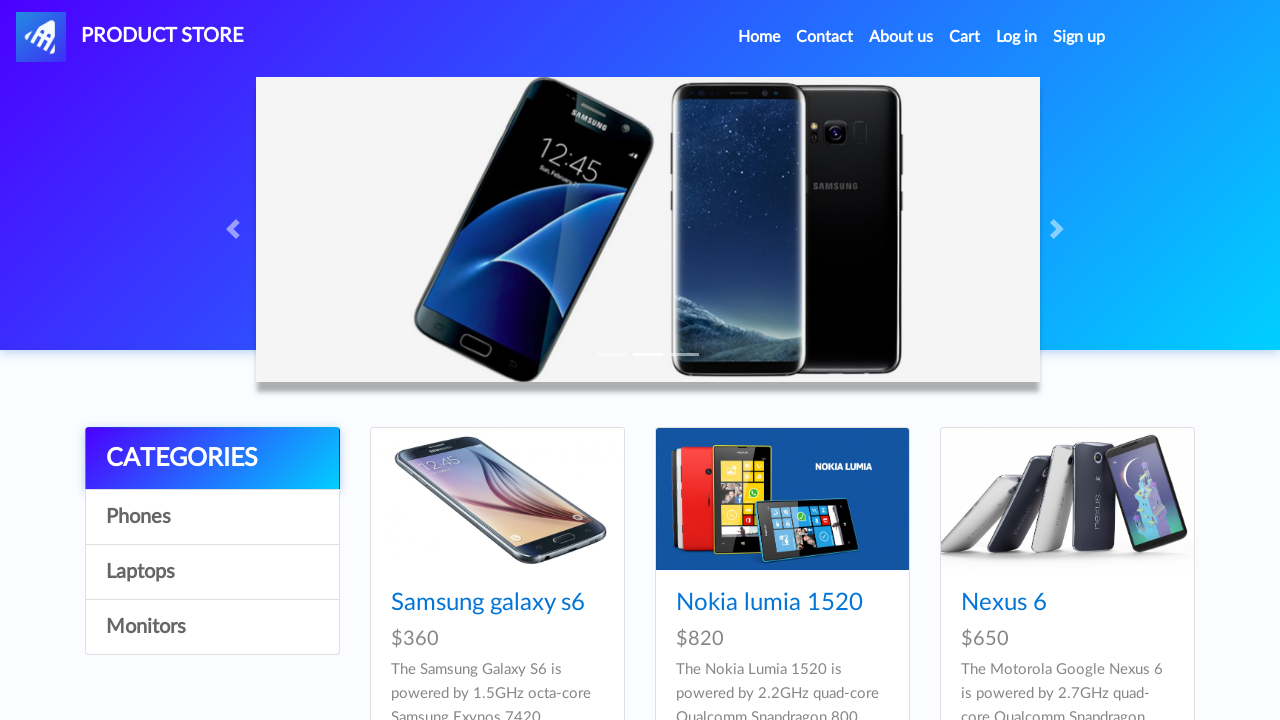